Tests radio button and checkbox interactions on a practice form by selecting BMW radio button and checking Benz and Honda checkboxes

Starting URL: https://www.letskodeit.com/practice

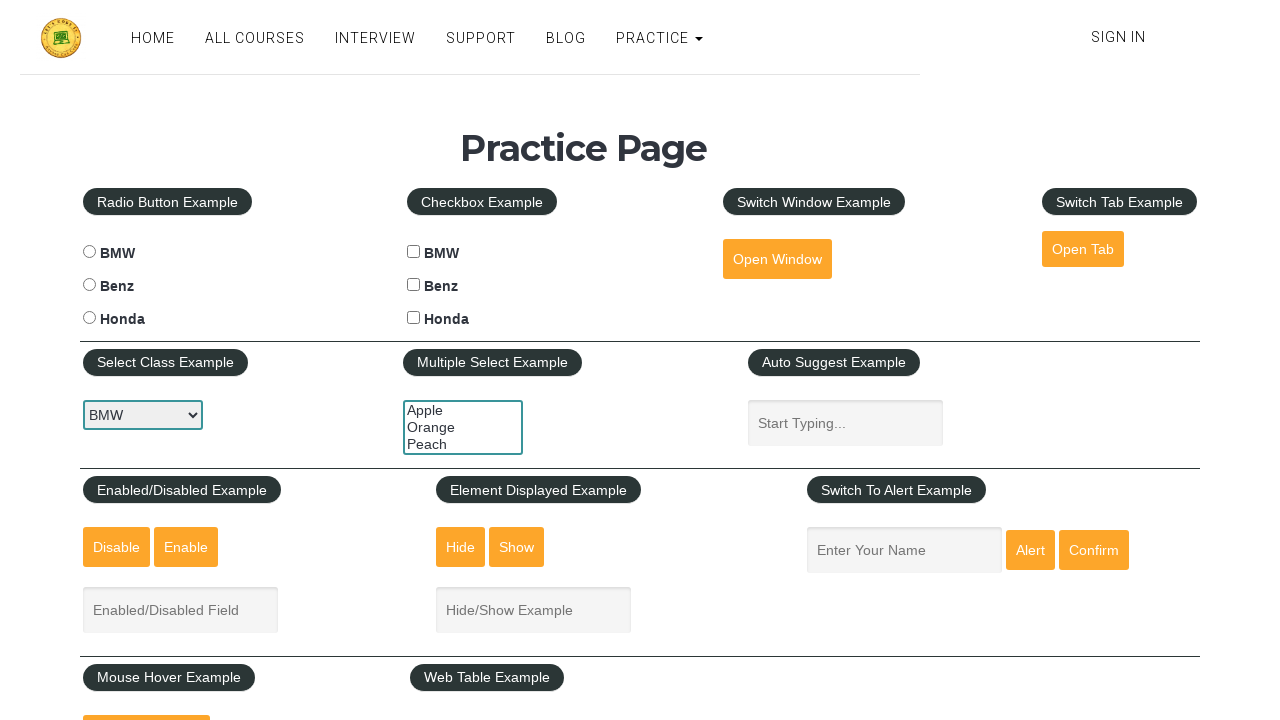

Clicked BMW radio button at (89, 252) on #bmwradio
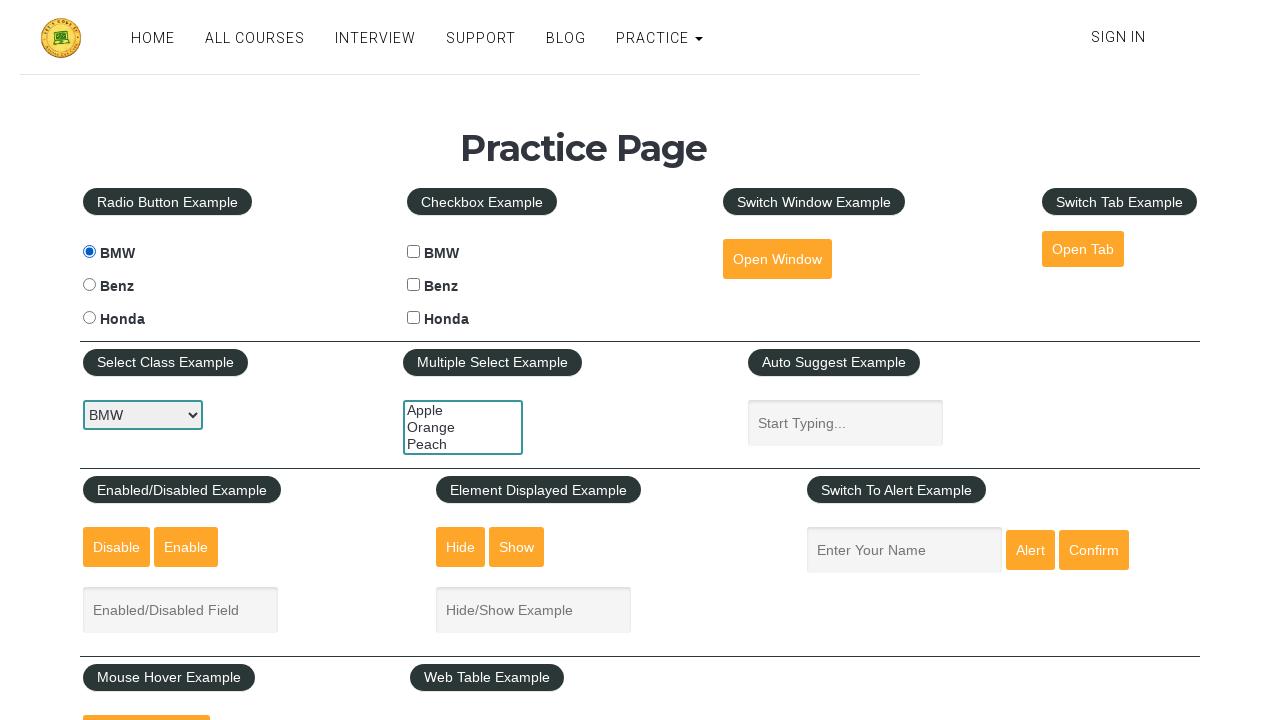

Verified BMW radio button is selected
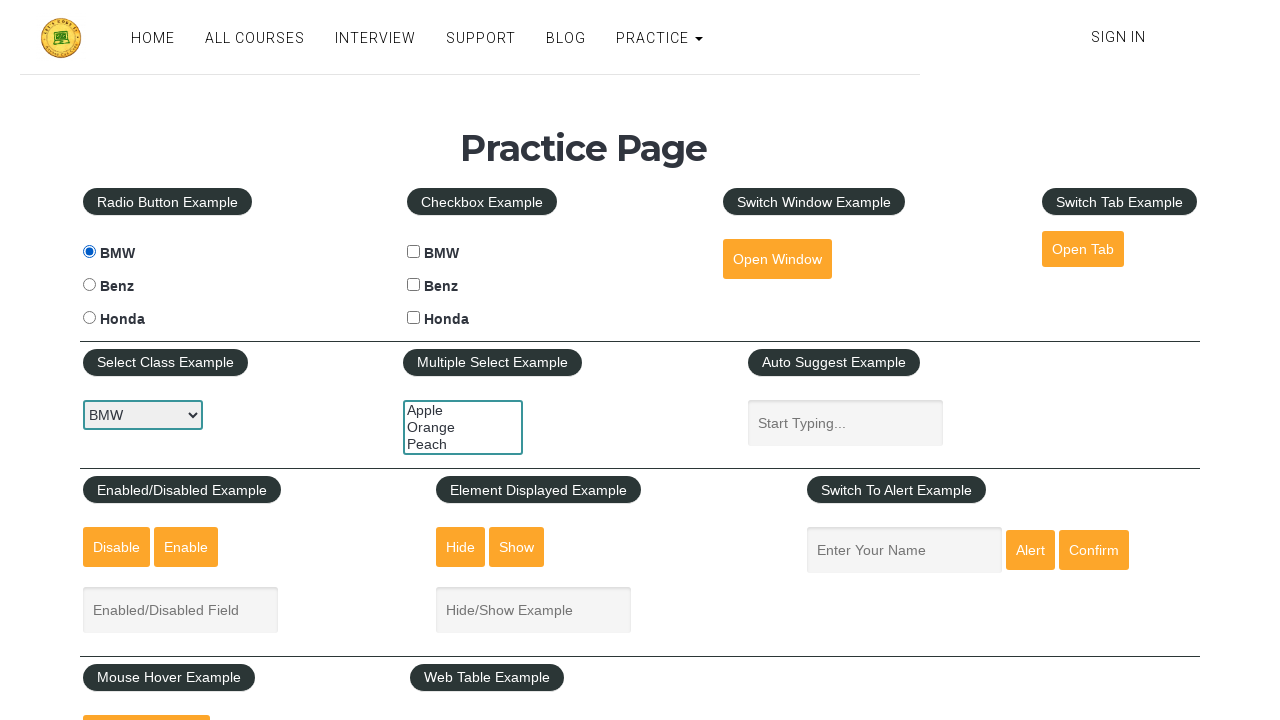

Clicked Benz checkbox at (414, 285) on #benzcheck
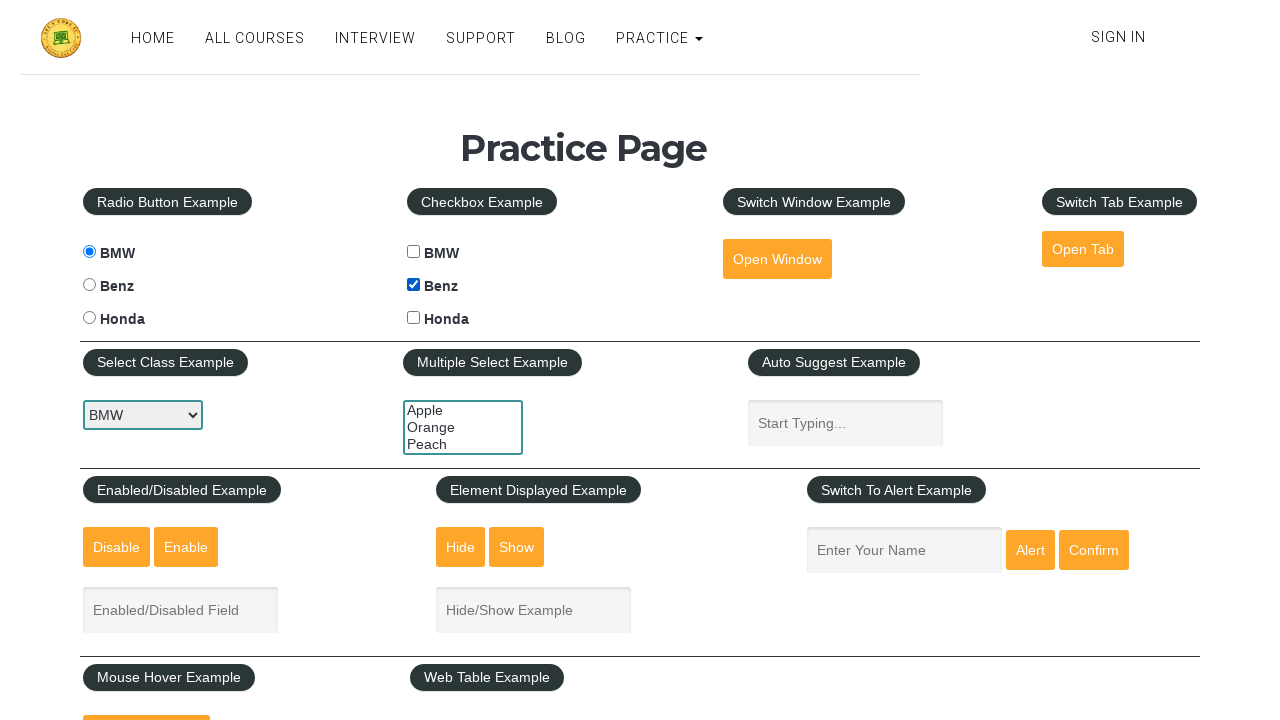

Verified Benz checkbox is selected
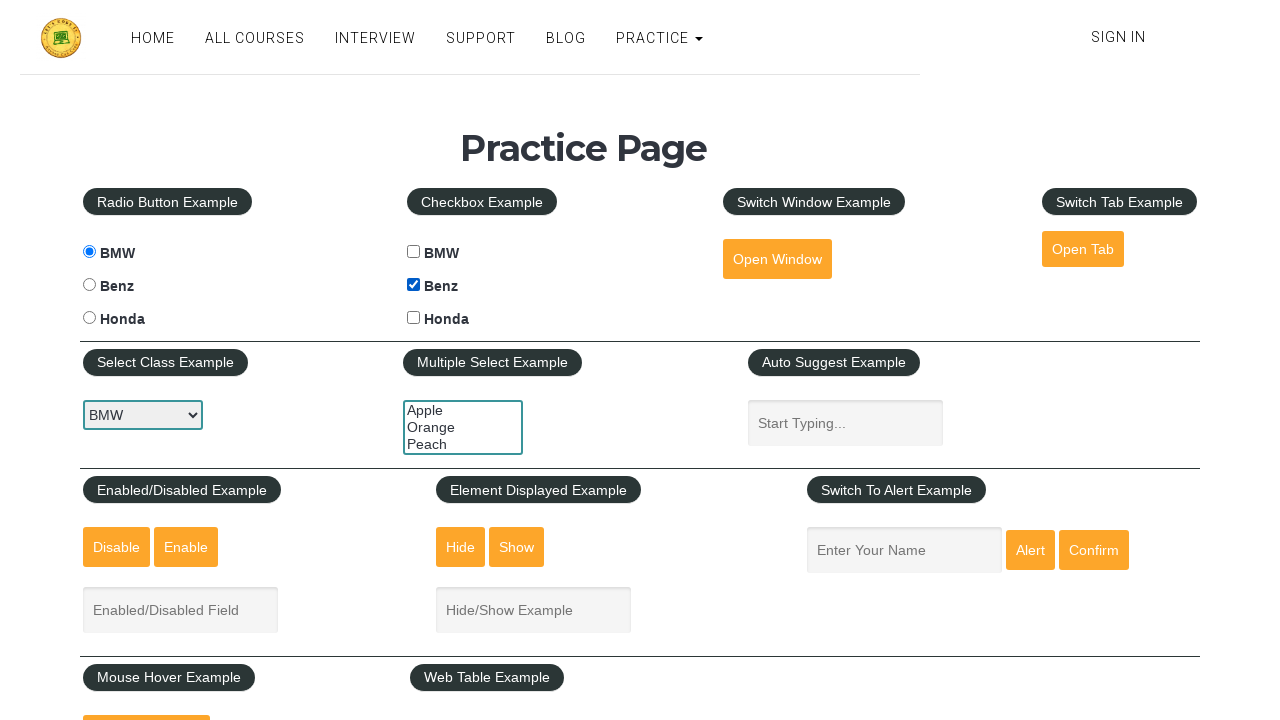

Clicked Honda checkbox at (414, 318) on #hondacheck
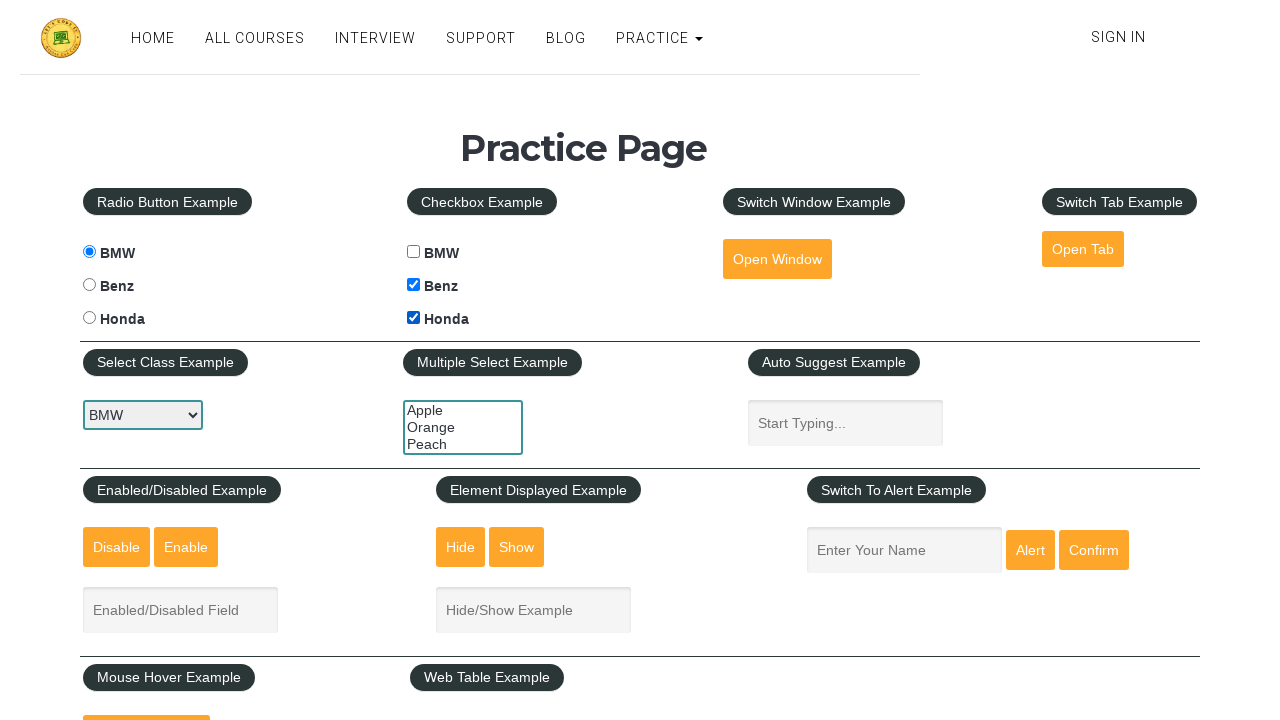

Verified Honda checkbox is selected
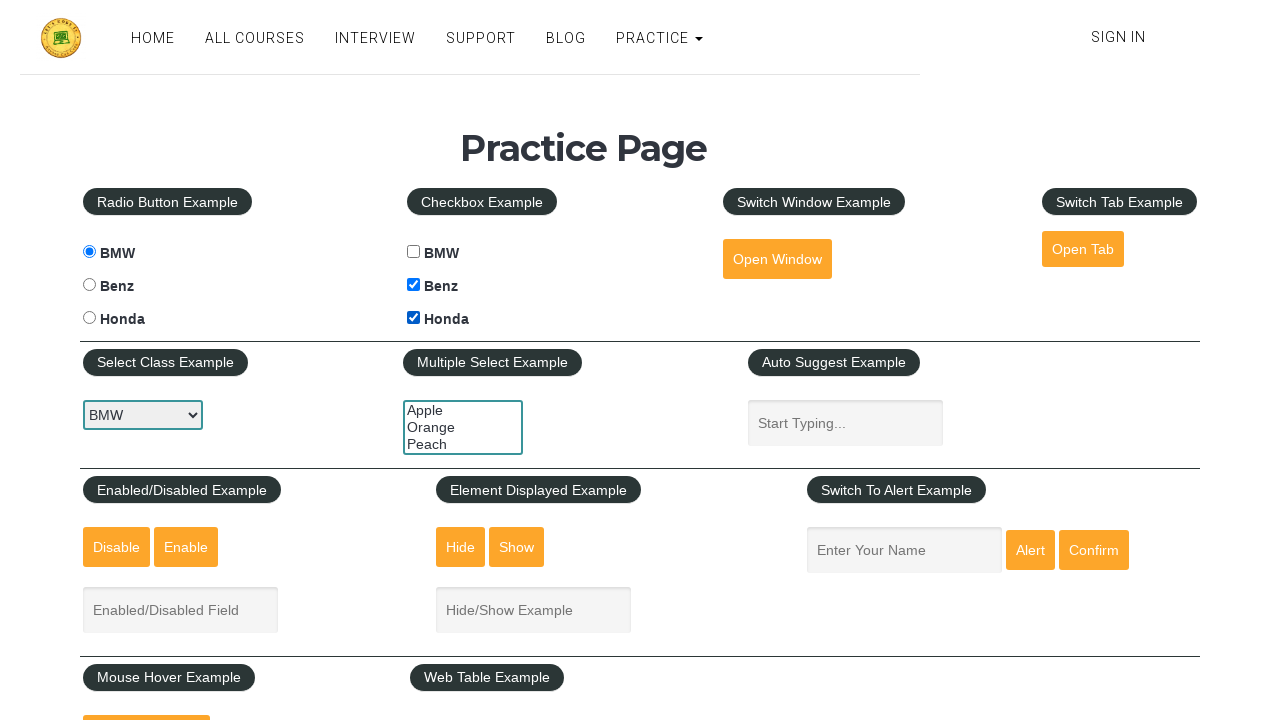

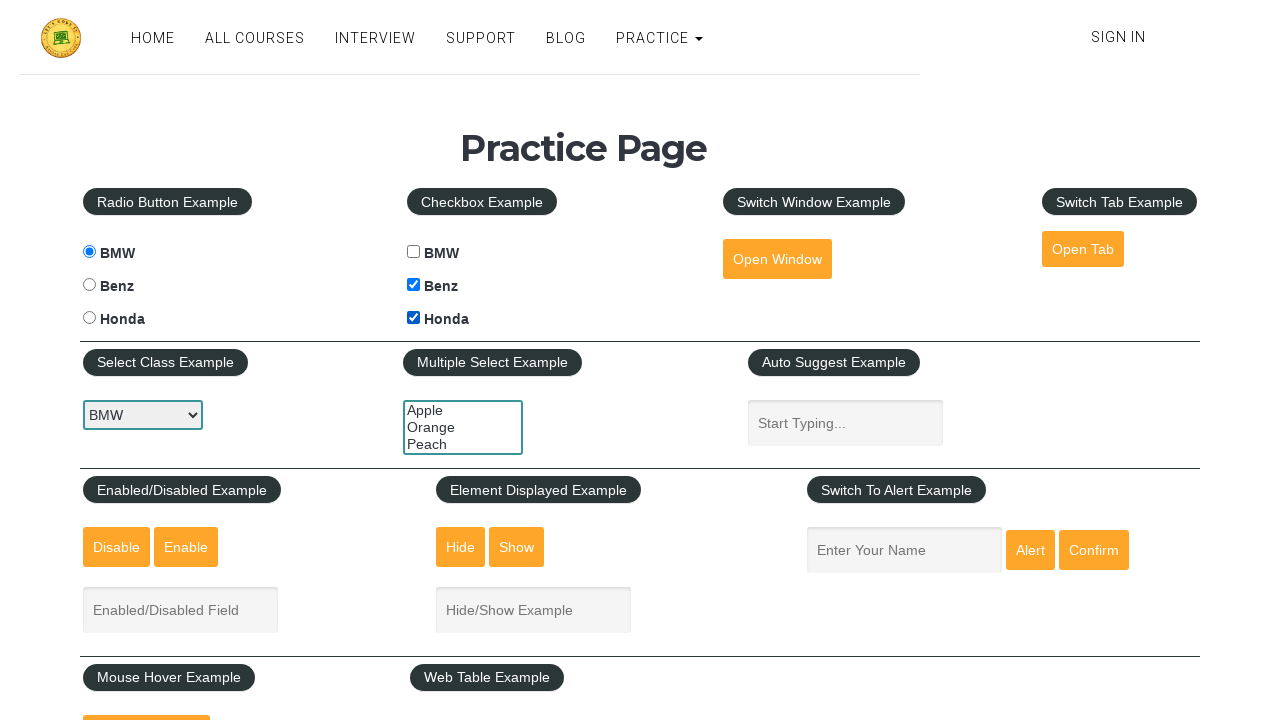